Tests an e-commerce site's product search and add-to-cart functionality by searching for products, verifying results, and adding items to cart

Starting URL: https://rahulshettyacademy.com/seleniumPractise/#/

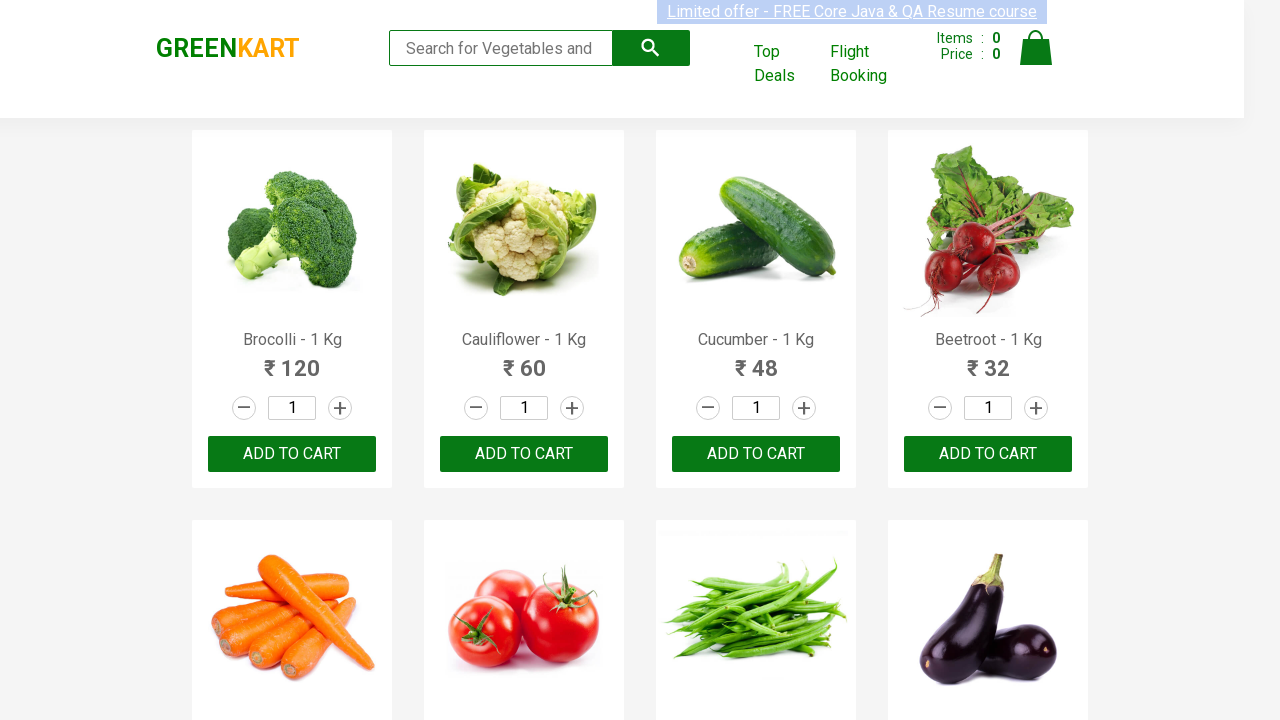

Filled search field with 'ca' to filter products on input[type="search"]
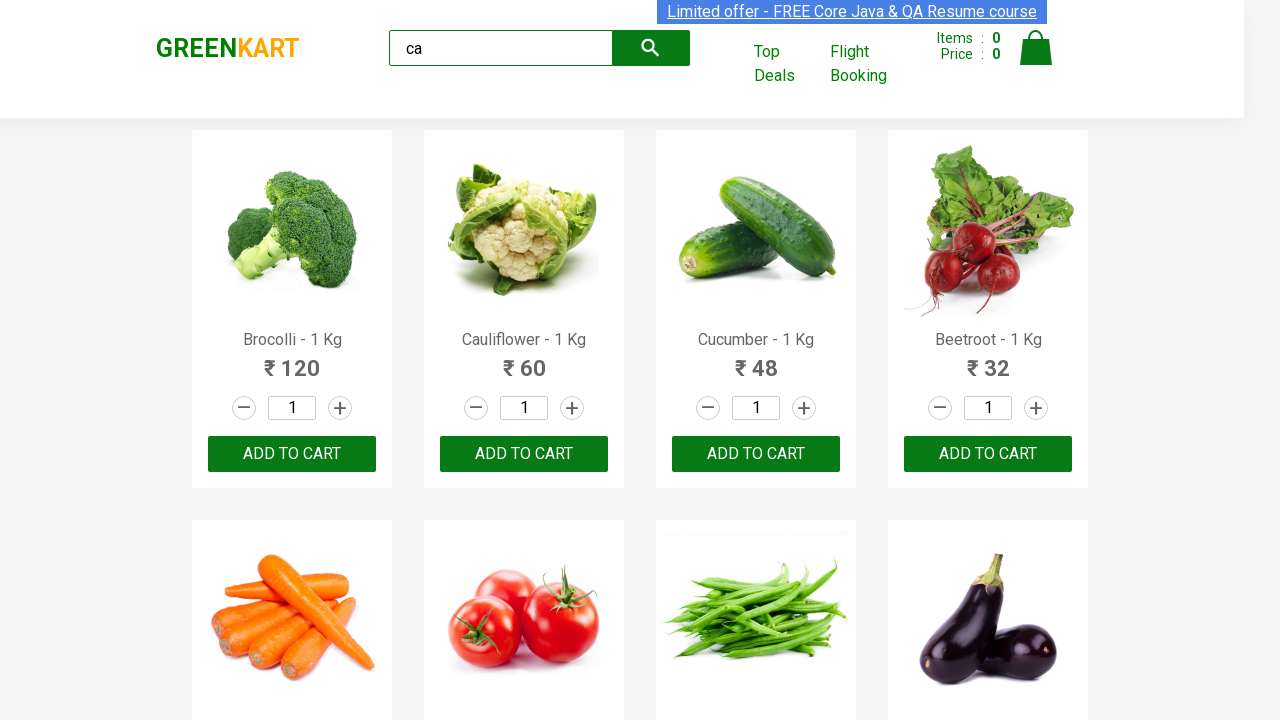

Waited 2 seconds for products to filter
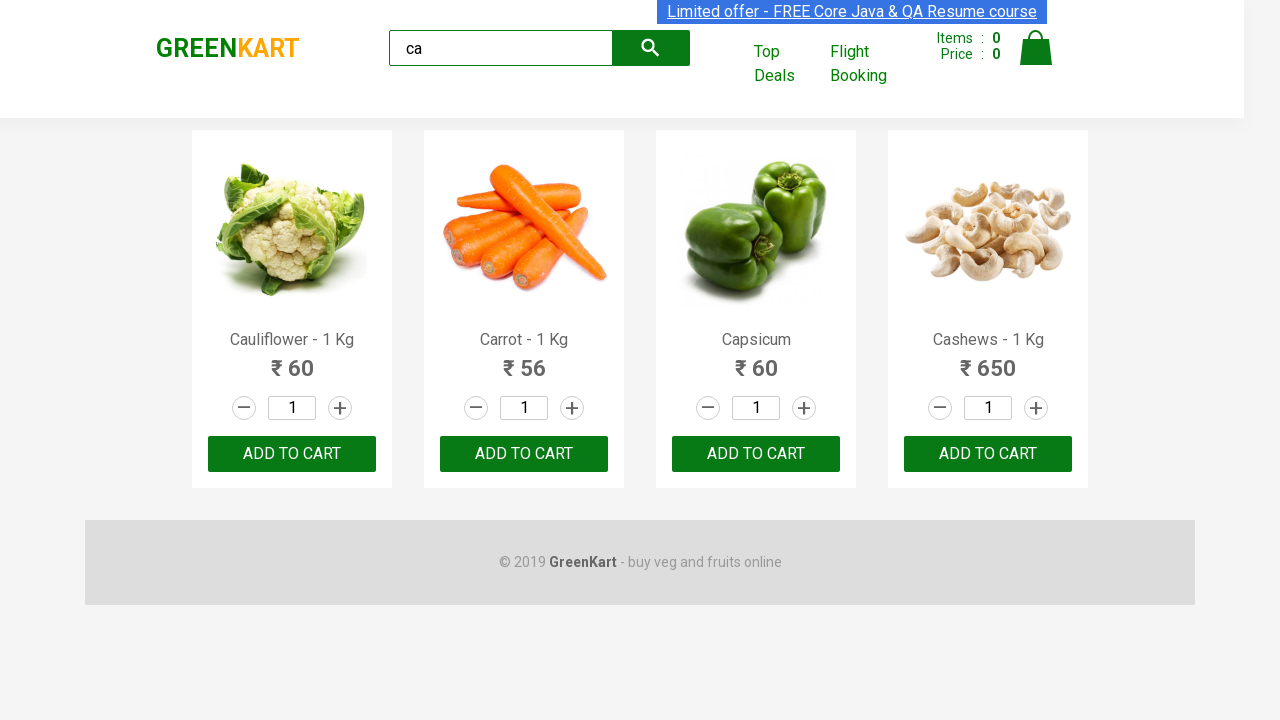

Verified that 4 products are visible after filtering
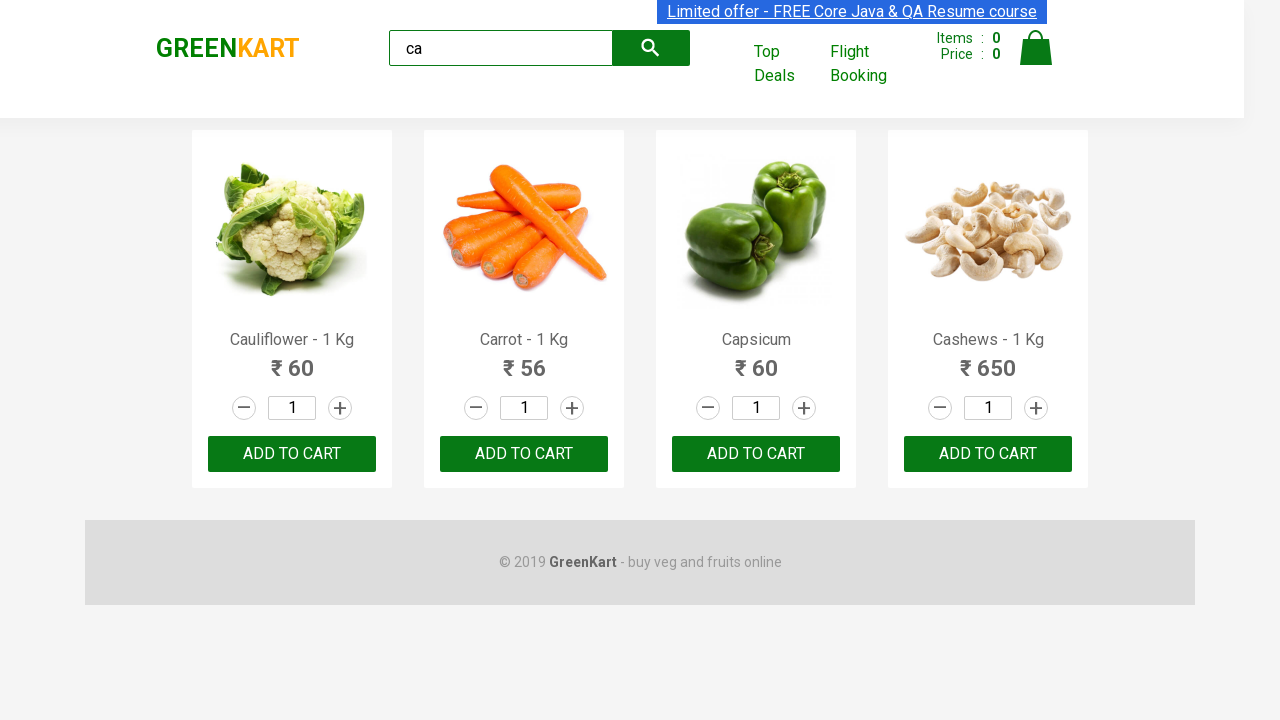

Clicked add to cart button on the second product at (756, 454) on :nth-child(3) > .product-action > button
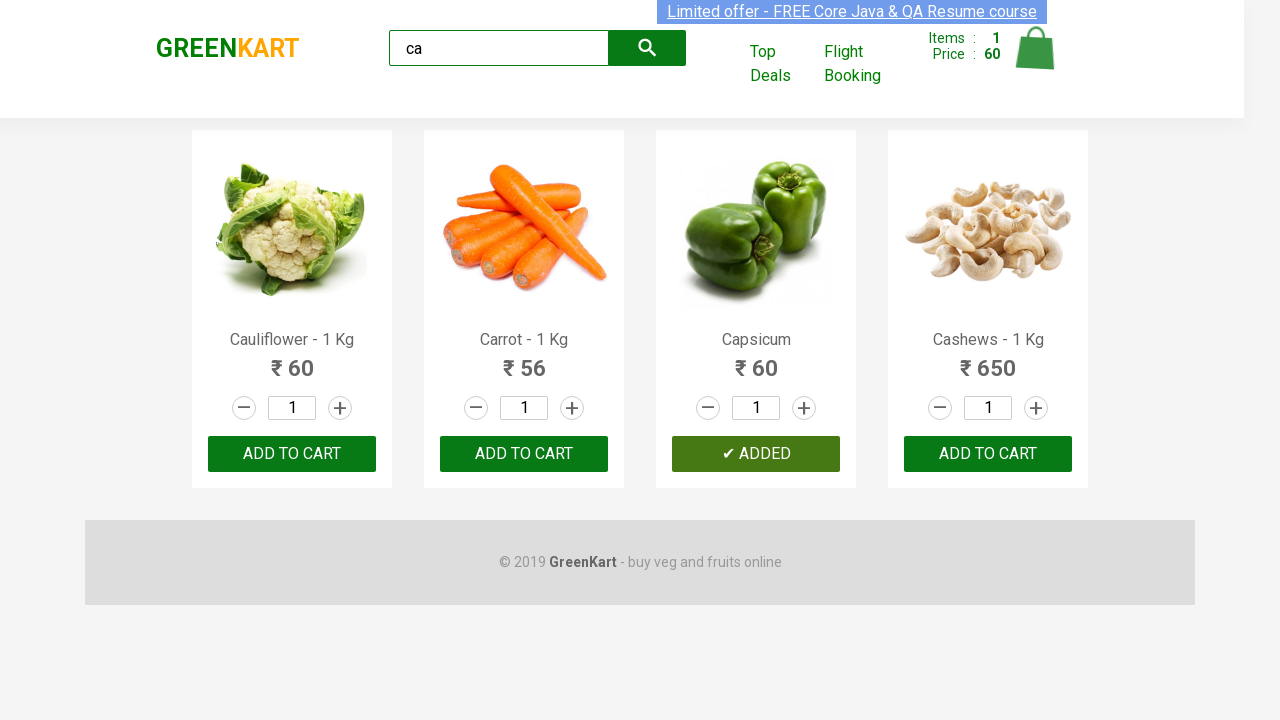

Clicked add to cart button on the third product using nth method at (756, 454) on .products .product >> nth=2 >> internal:text="ADD TO CART"i
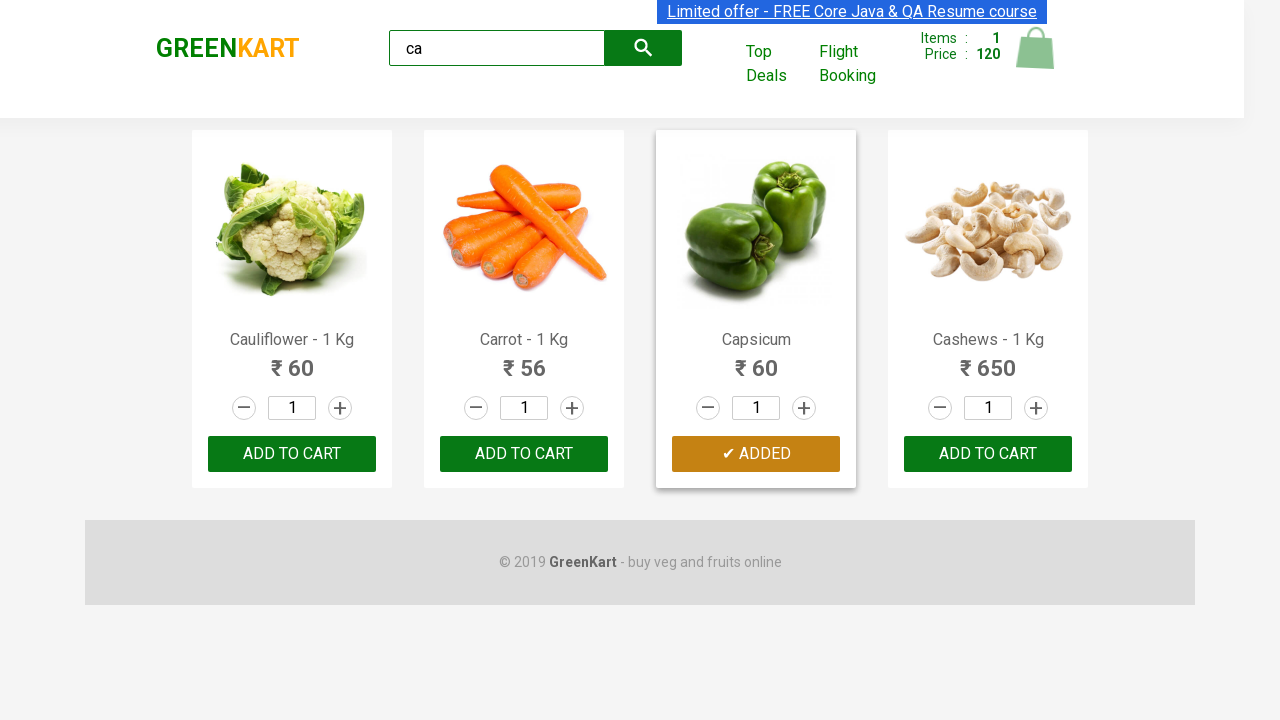

Found and clicked add to cart button for Cashews product at (988, 454) on .products .product >> nth=3 >> button
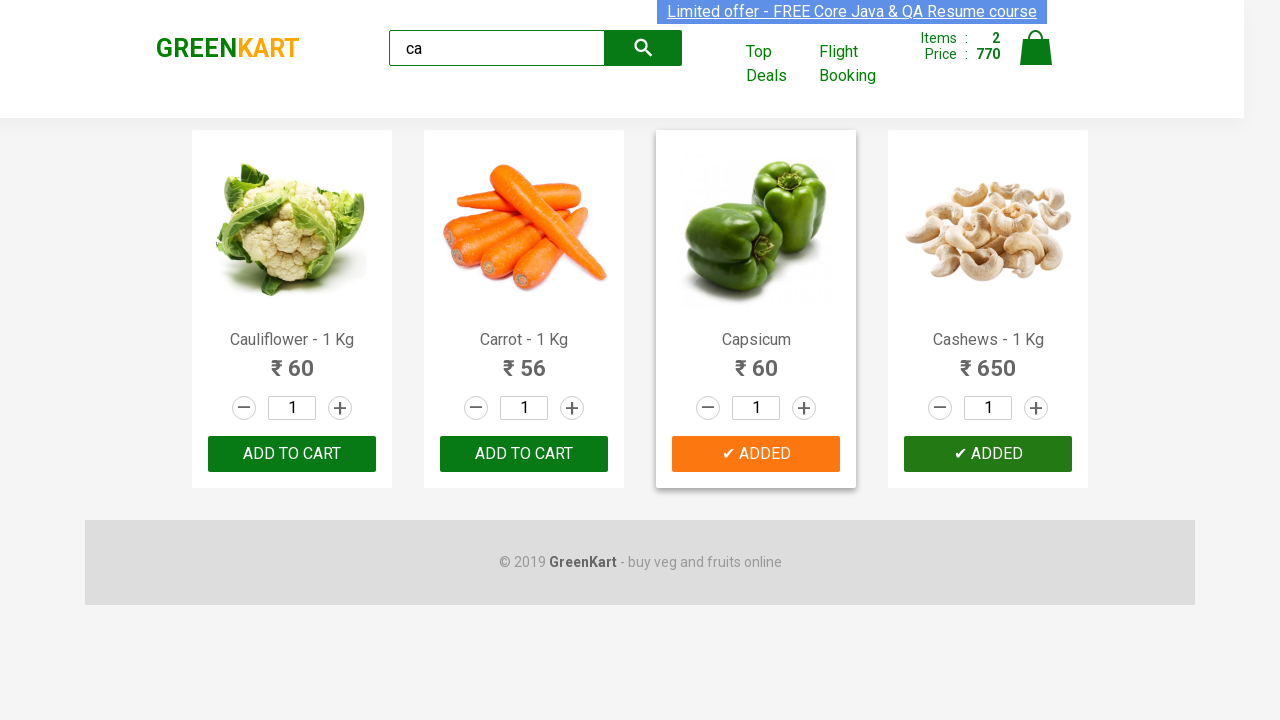

Verified brand text is 'GREENKART'
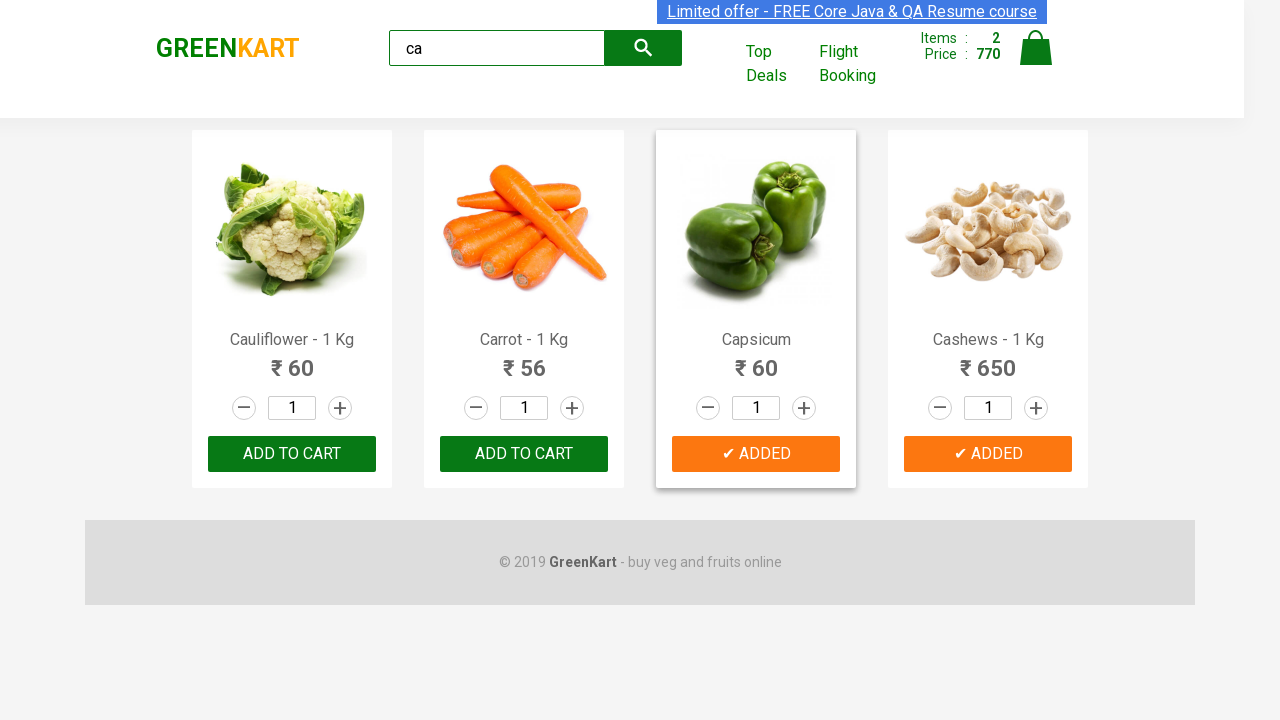

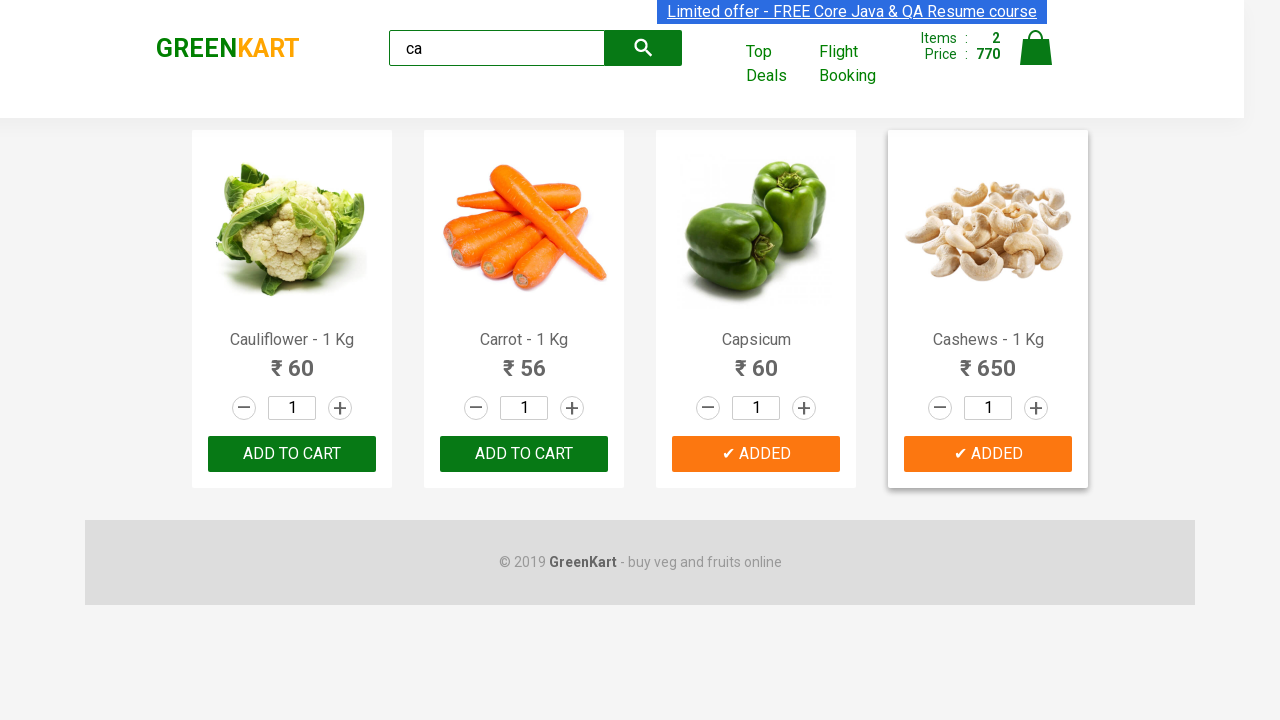